Tests checkbox functionality by checking if a checkbox is selected, clicking it, and verifying the selection state changes

Starting URL: https://rahulshettyacademy.com/dropdownsPractise/

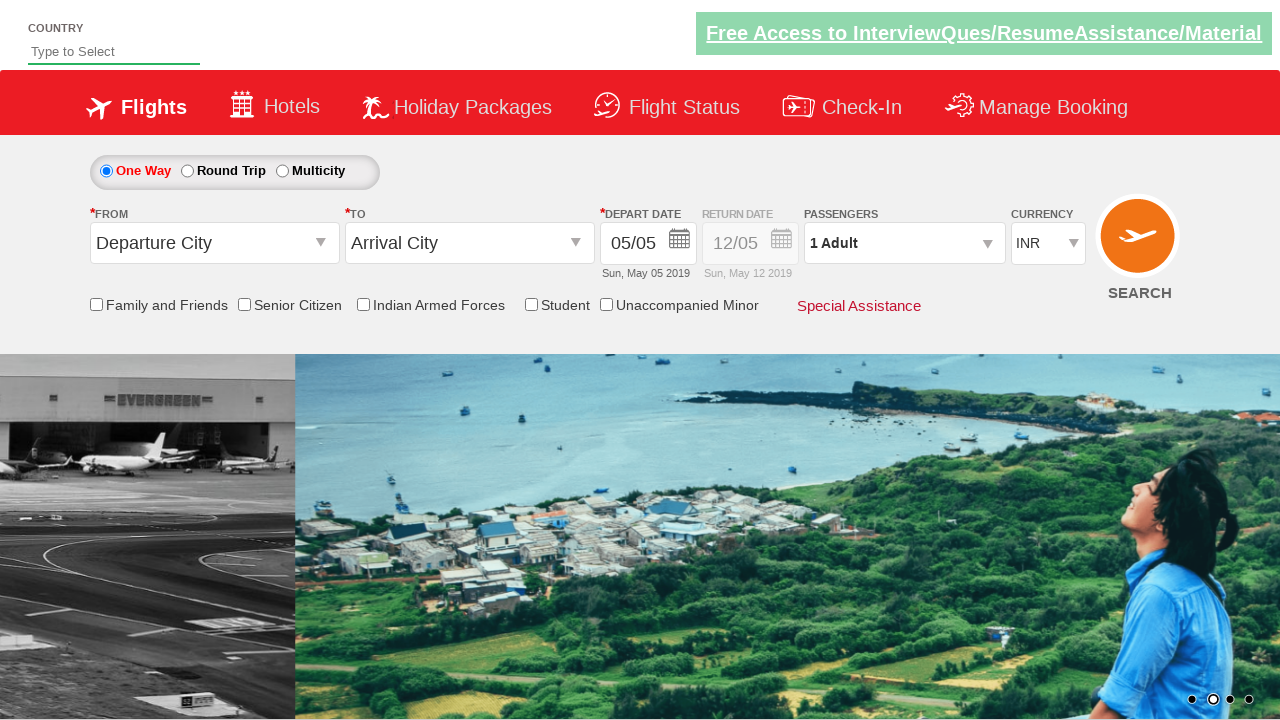

Checked initial state of Senior Citizen Discount checkbox
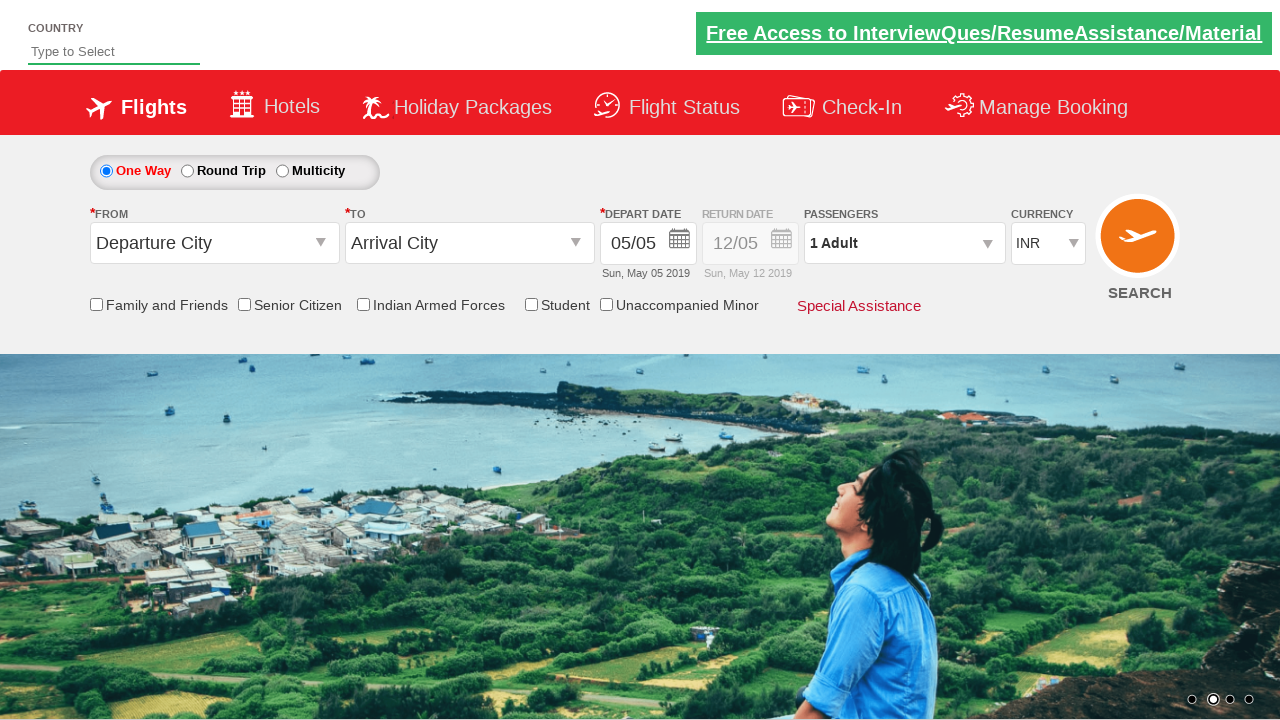

Clicked Senior Citizen Discount checkbox at (244, 304) on input[id*='SeniorCitizenDiscount']
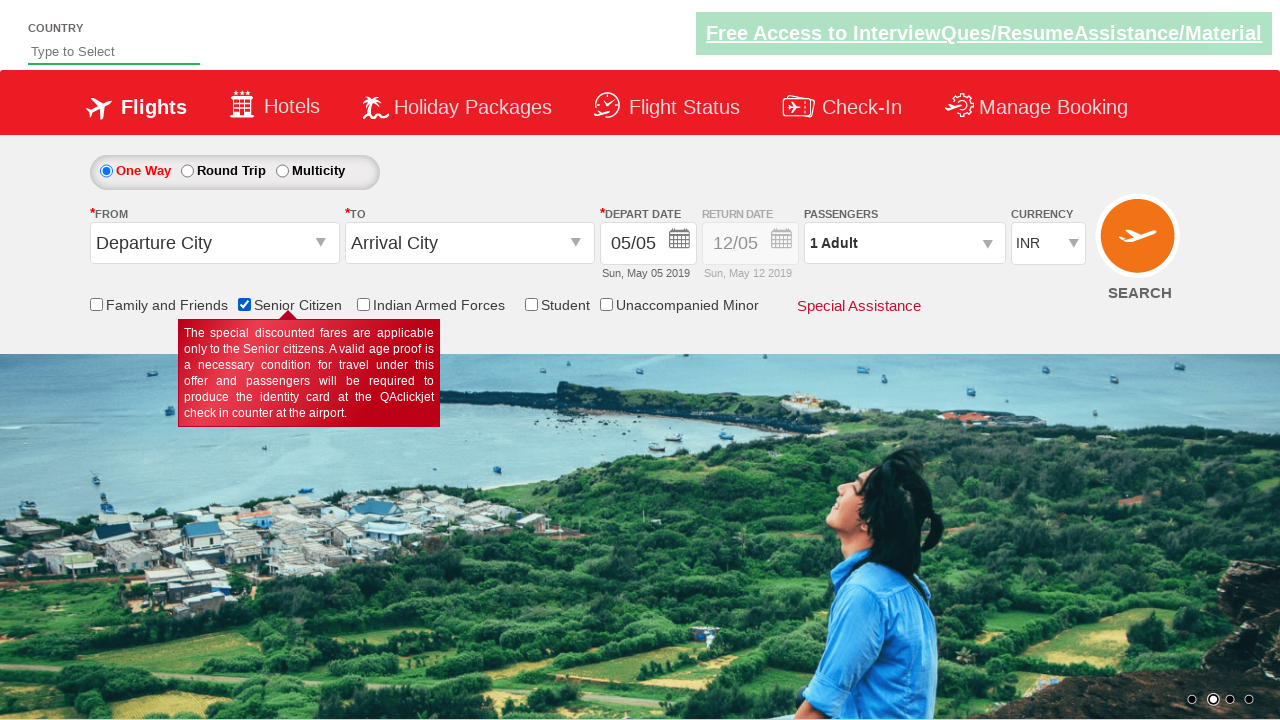

Verified checkbox is now selected after click
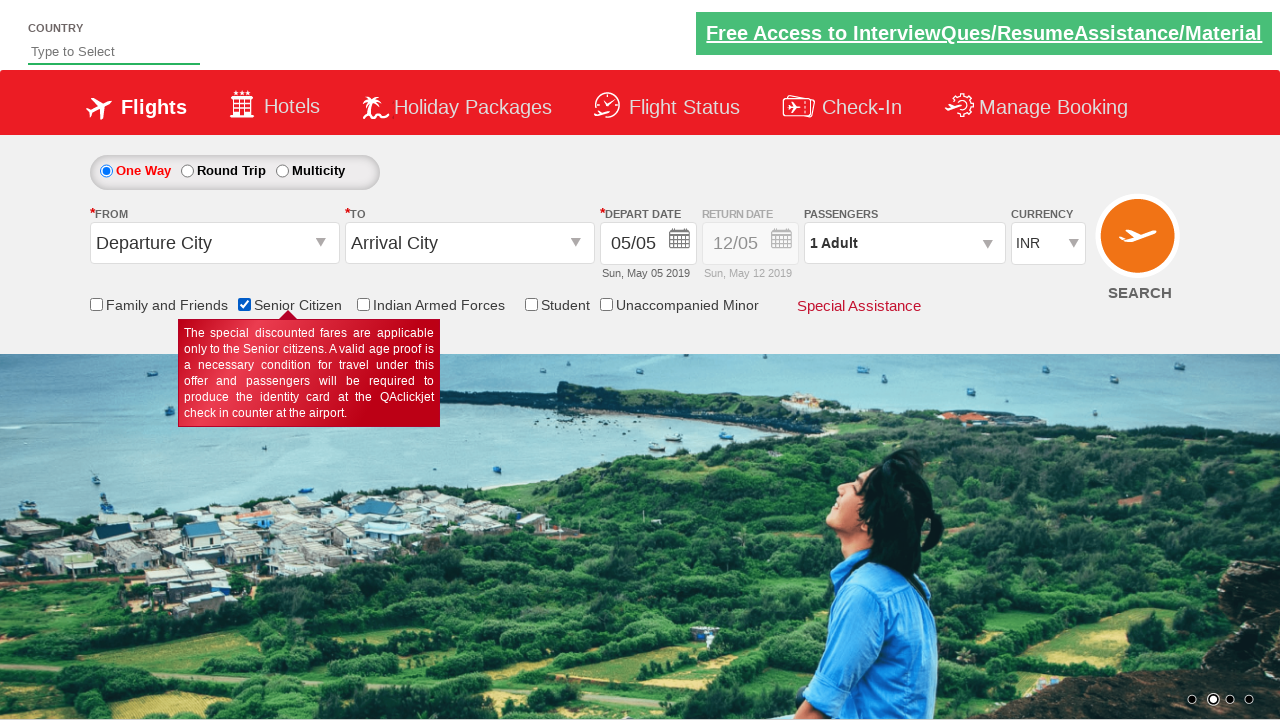

Counted total checkboxes on page: 6
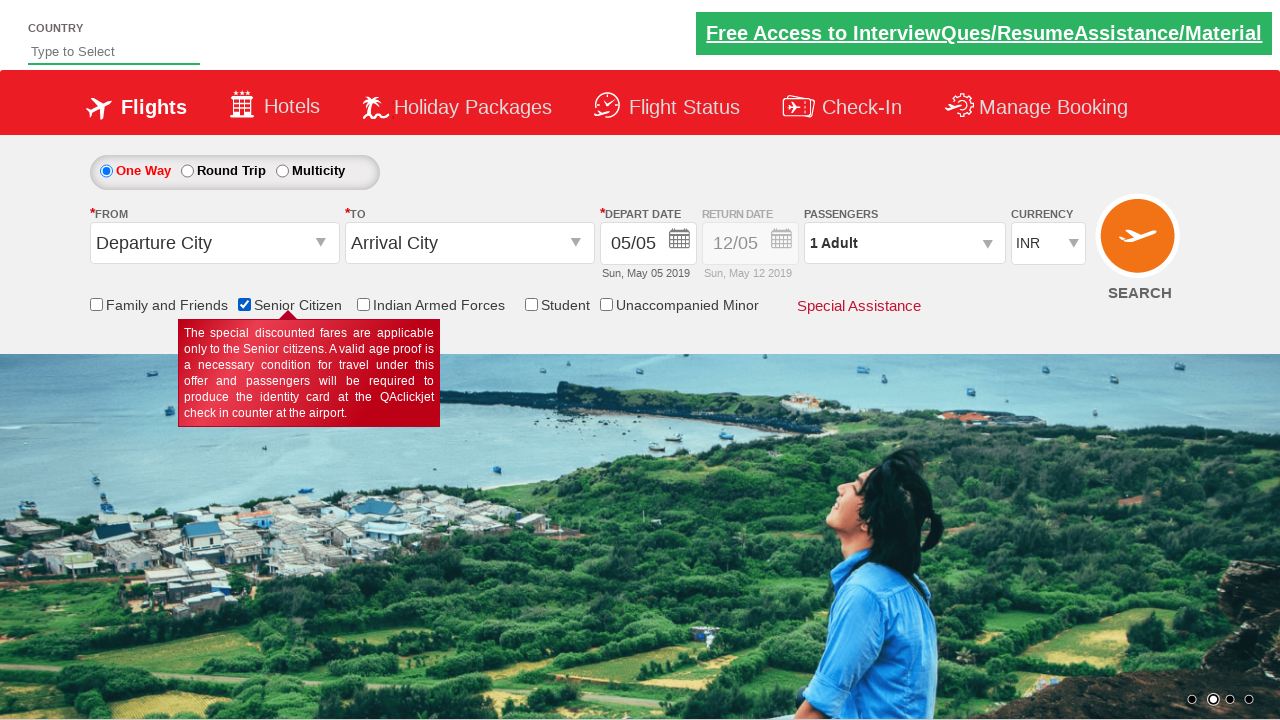

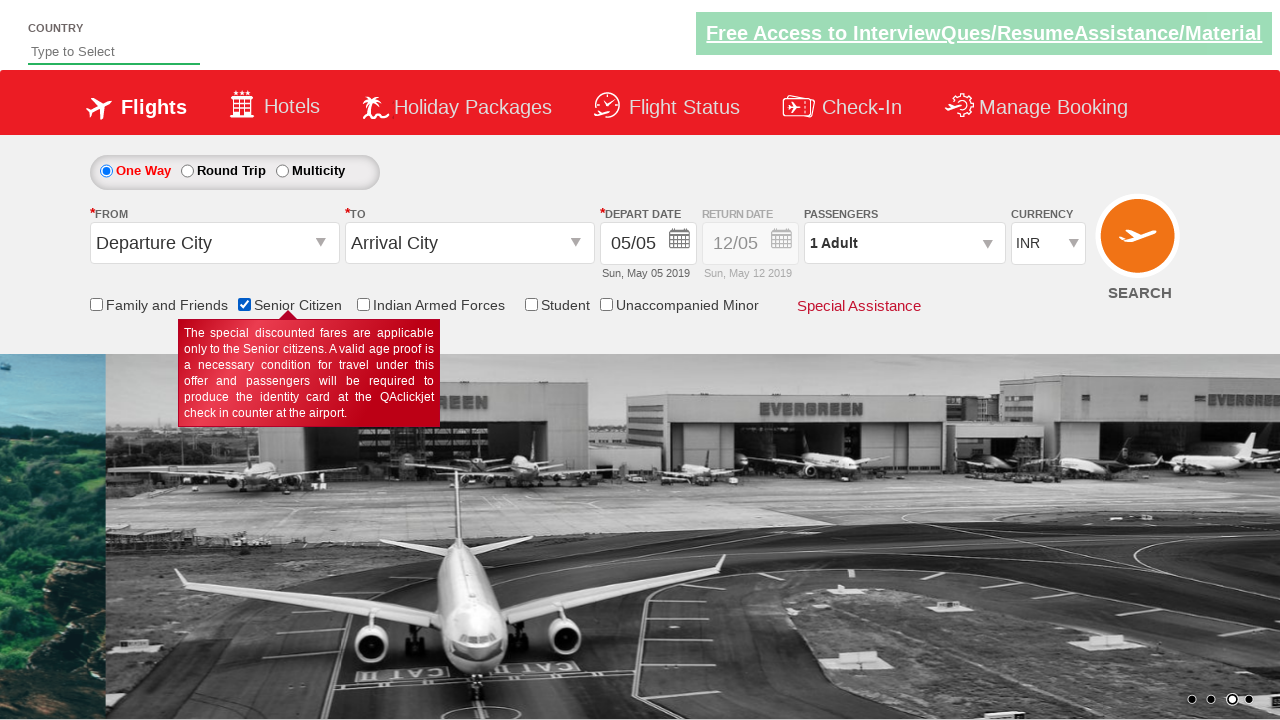